Tests various button interactions including double-click, right-click, and regular click on the DemoQA Elements page

Starting URL: https://demoqa.com/

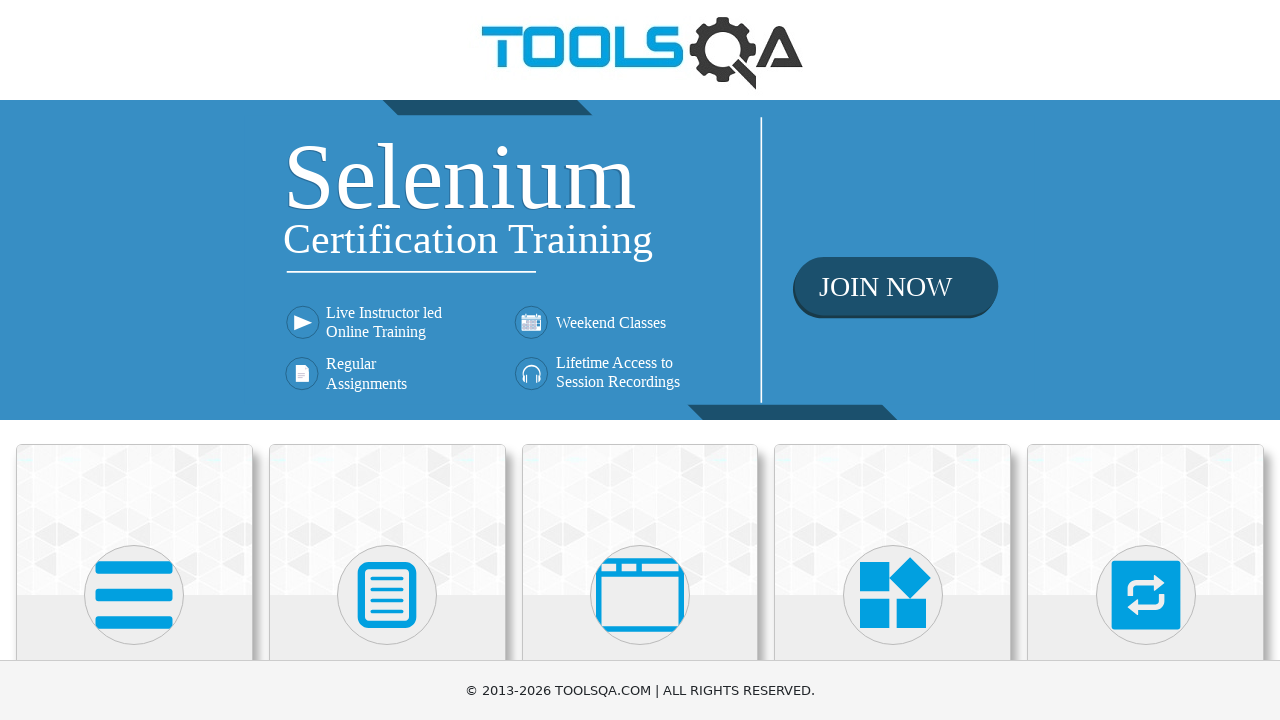

Scrolled down 500px to reveal Elements section
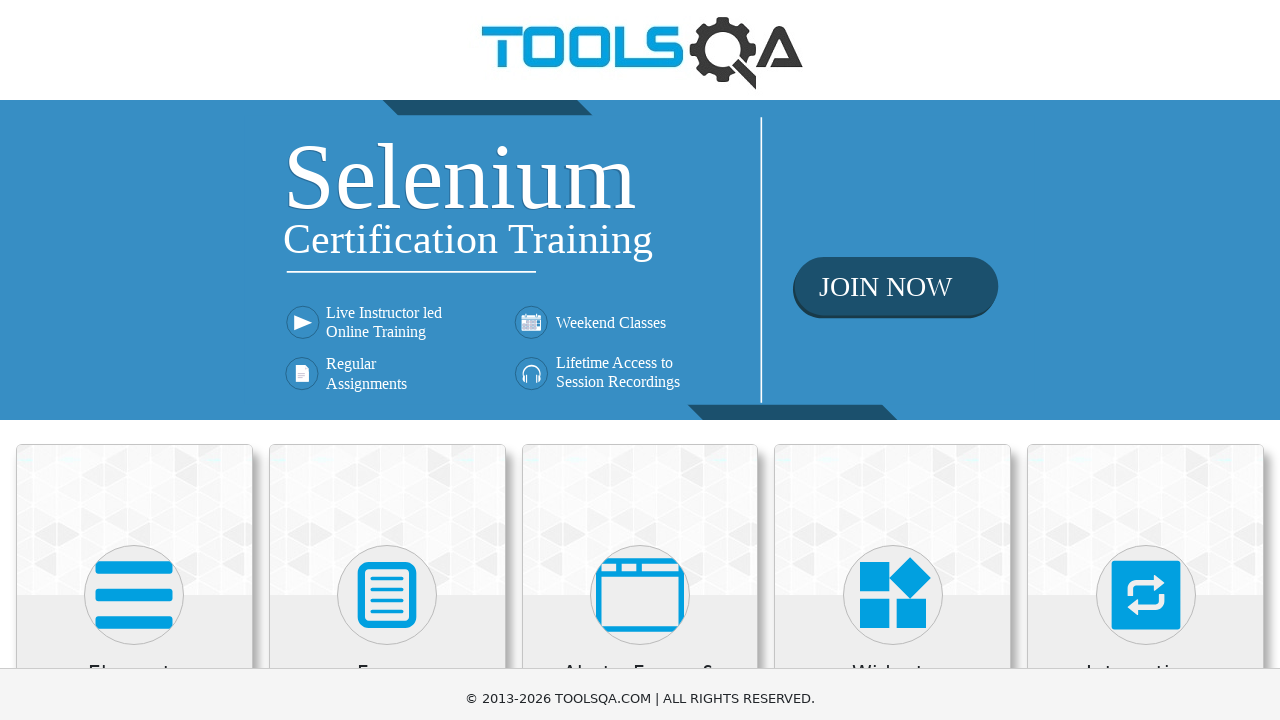

Clicked on Elements section at (134, 173) on xpath=//h5[contains(text(),'Elements')]
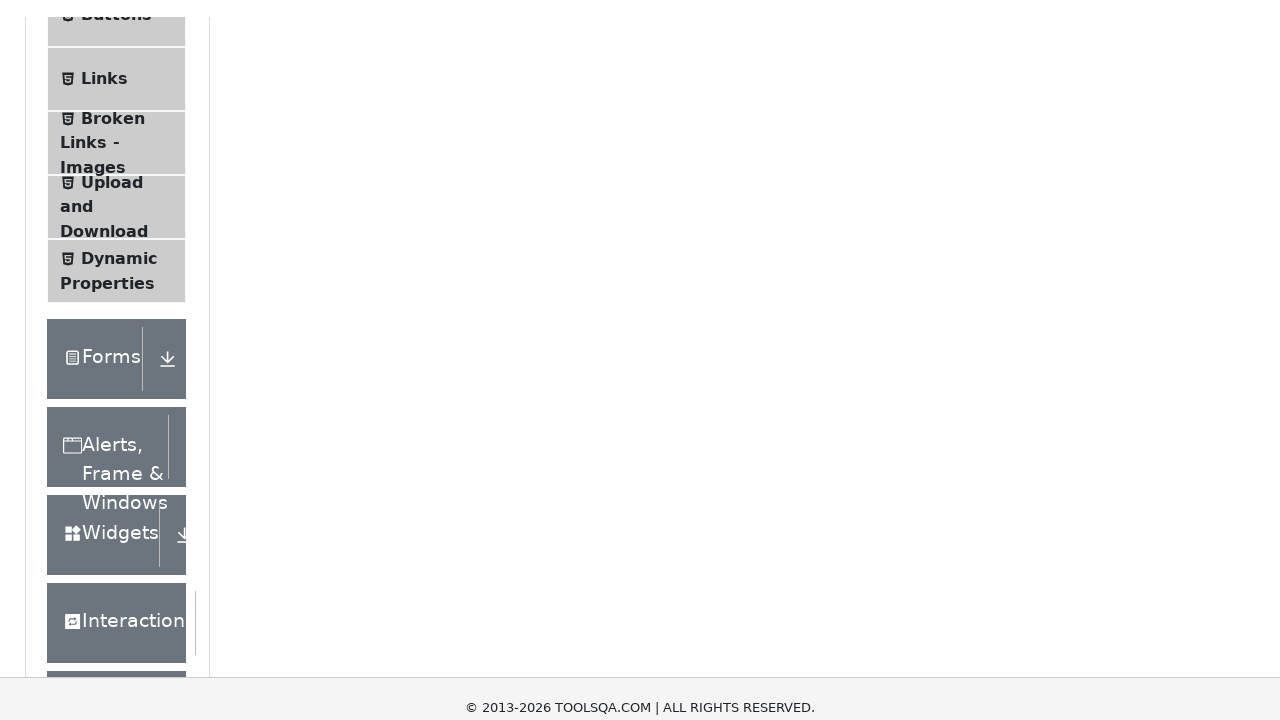

Clicked on Buttons menu item at (116, 361) on xpath=//span[contains(text(),'Buttons')]
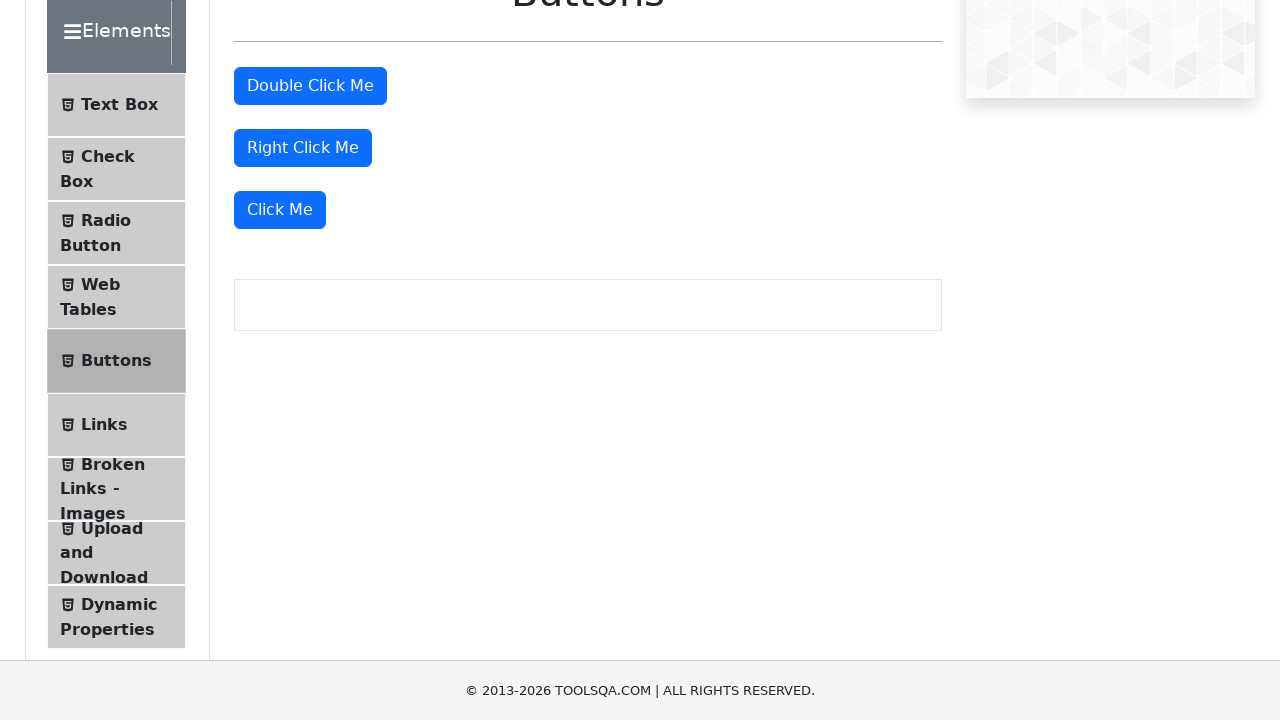

Double-clicked the double-click button at (310, 86) on xpath=//button[@id='doubleClickBtn']
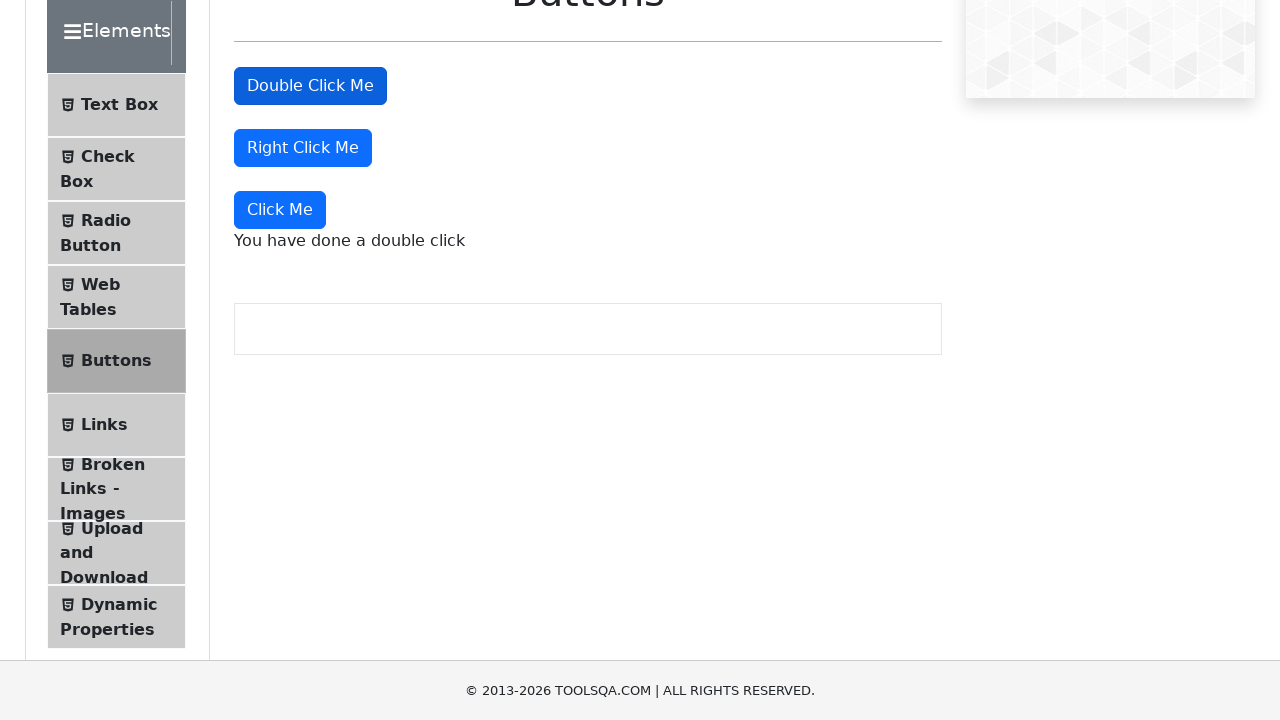

Right-clicked the right-click button at (303, 148) on #rightClickBtn
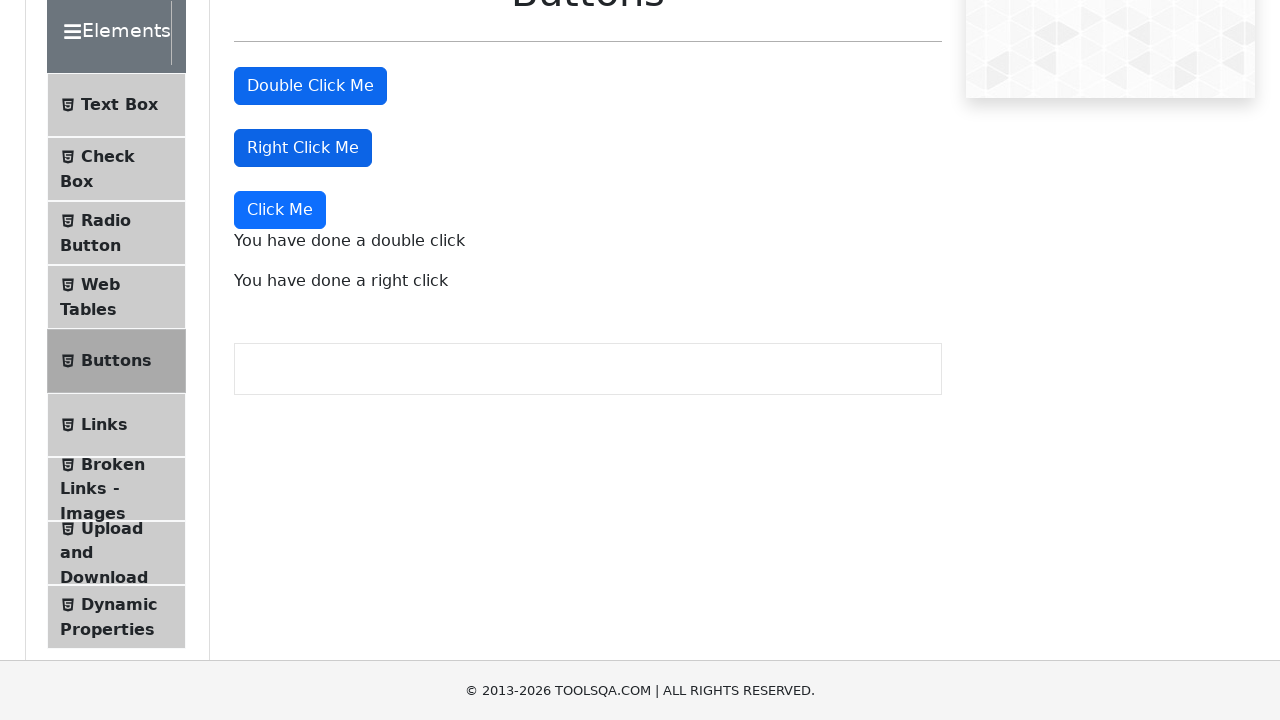

Clicked on the dynamic Click Me button at (310, 86) on xpath=//button[starts-with(@id, 'wYr') or contains(text(), 'Click Me')]
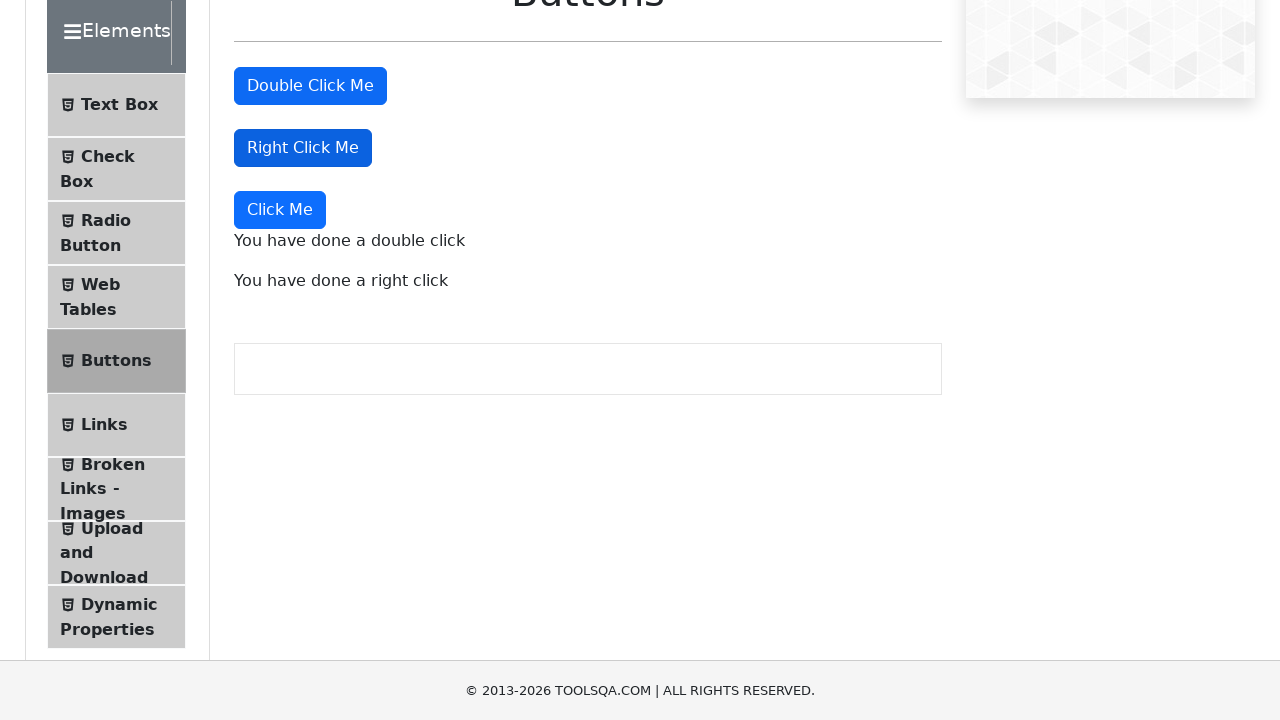

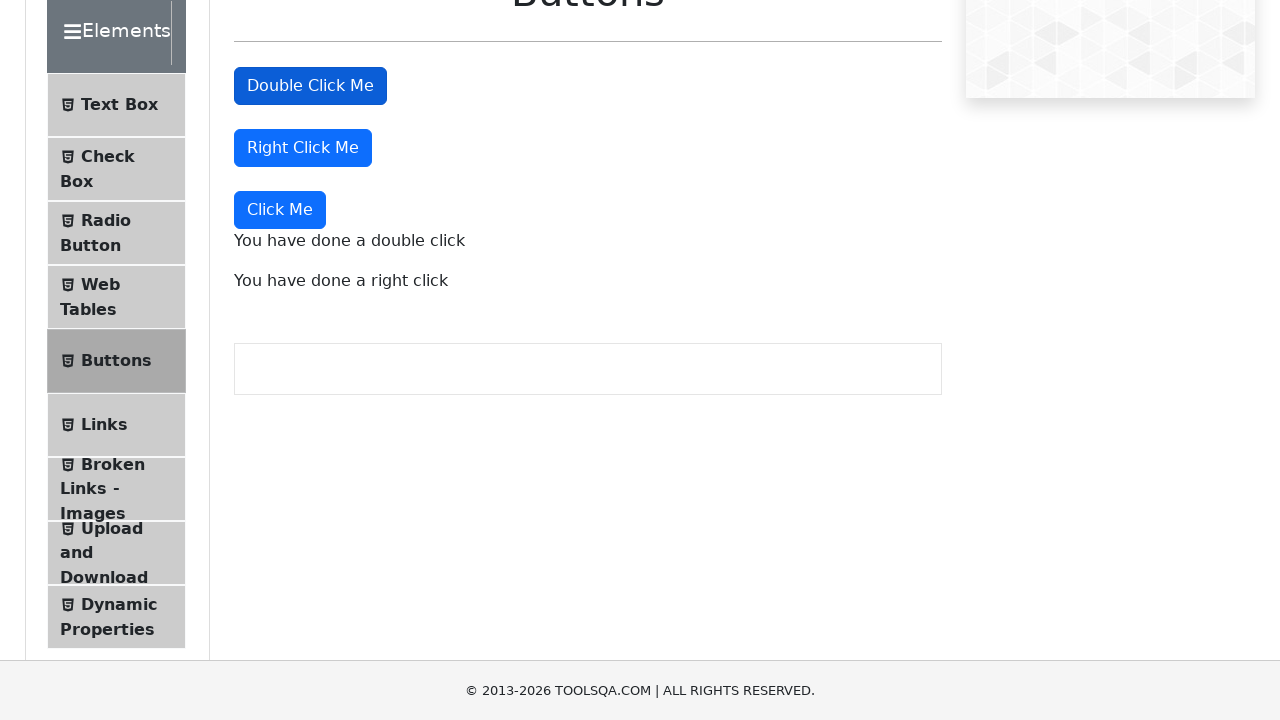